Tests the search functionality on relouis.by by clicking the search button, entering a query, and submitting the search

Starting URL: https://relouis.by/

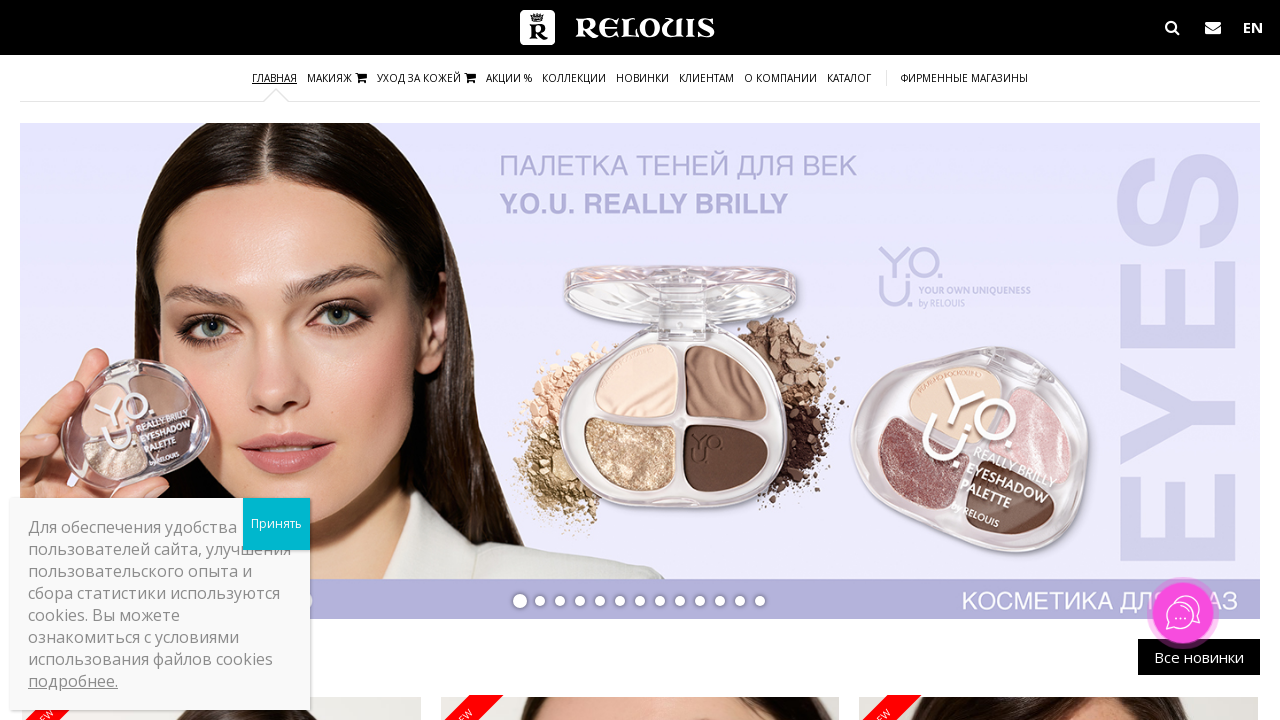

Clicked search button to open search field at (1172, 27) on xpath=//label[@for="search"]/i
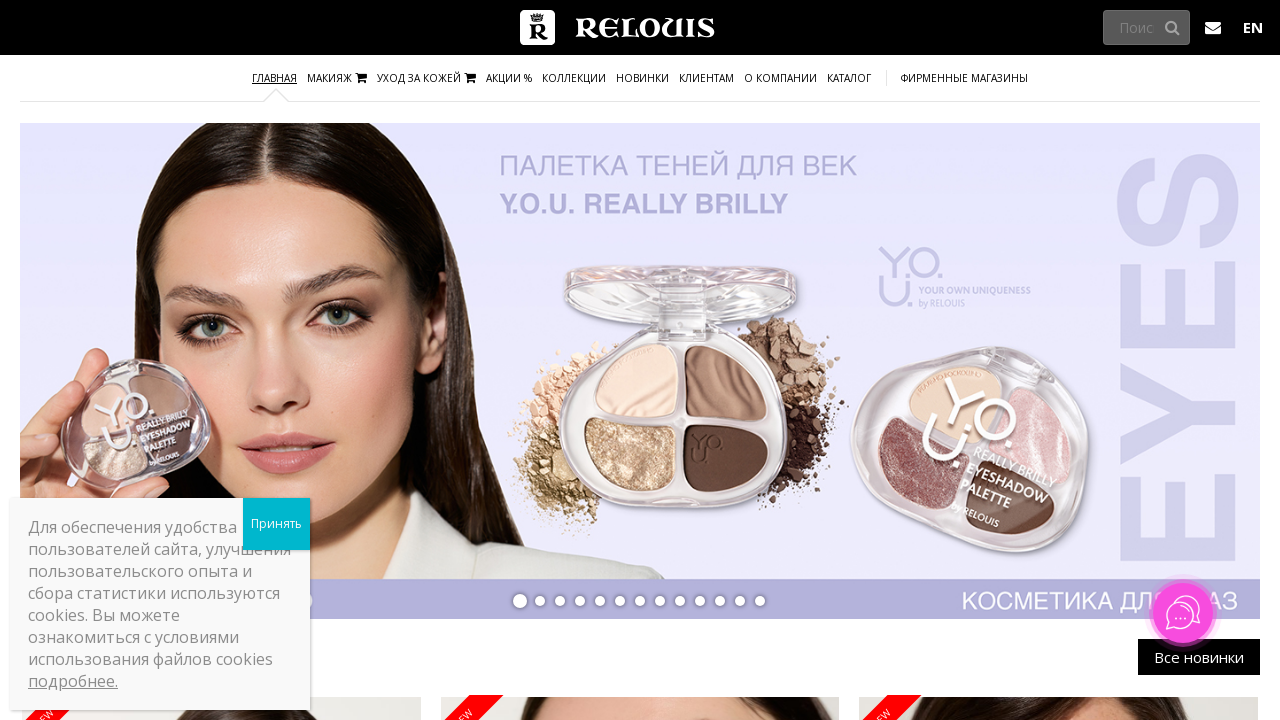

Entered search query 'помада' in search field on //input[@id="search"]
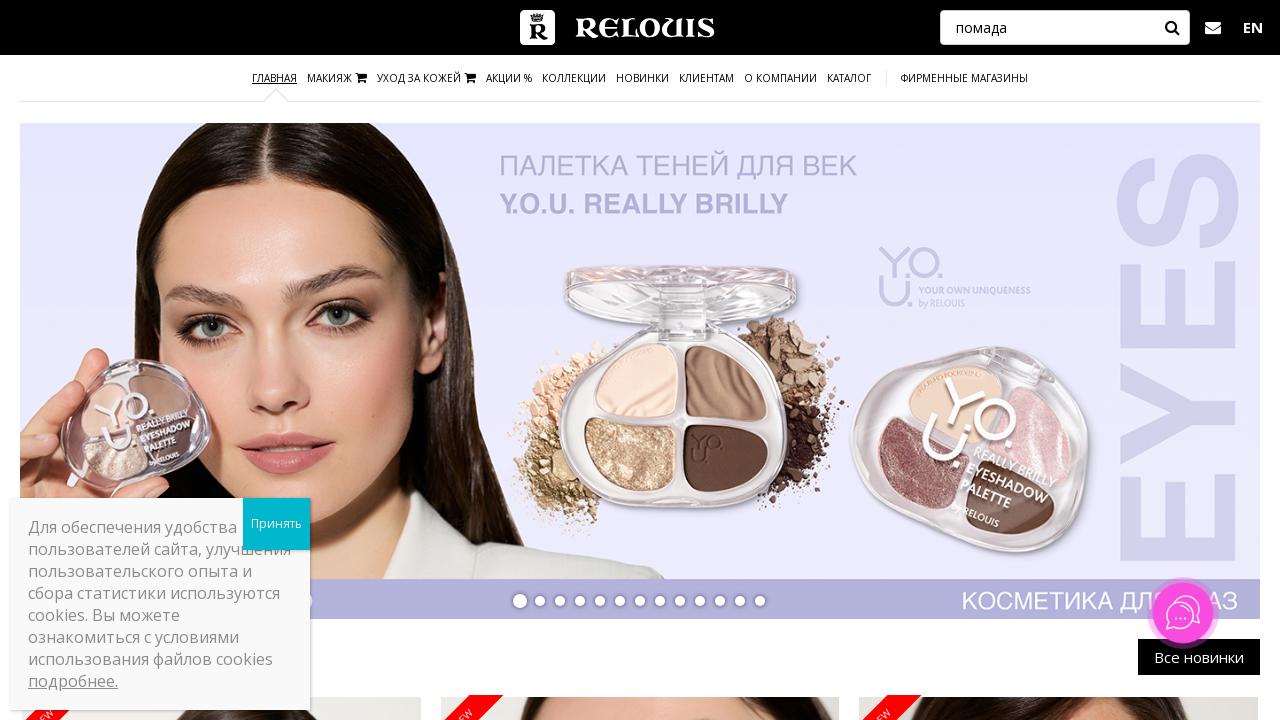

Pressed Enter to submit search on //input[@id="search"]
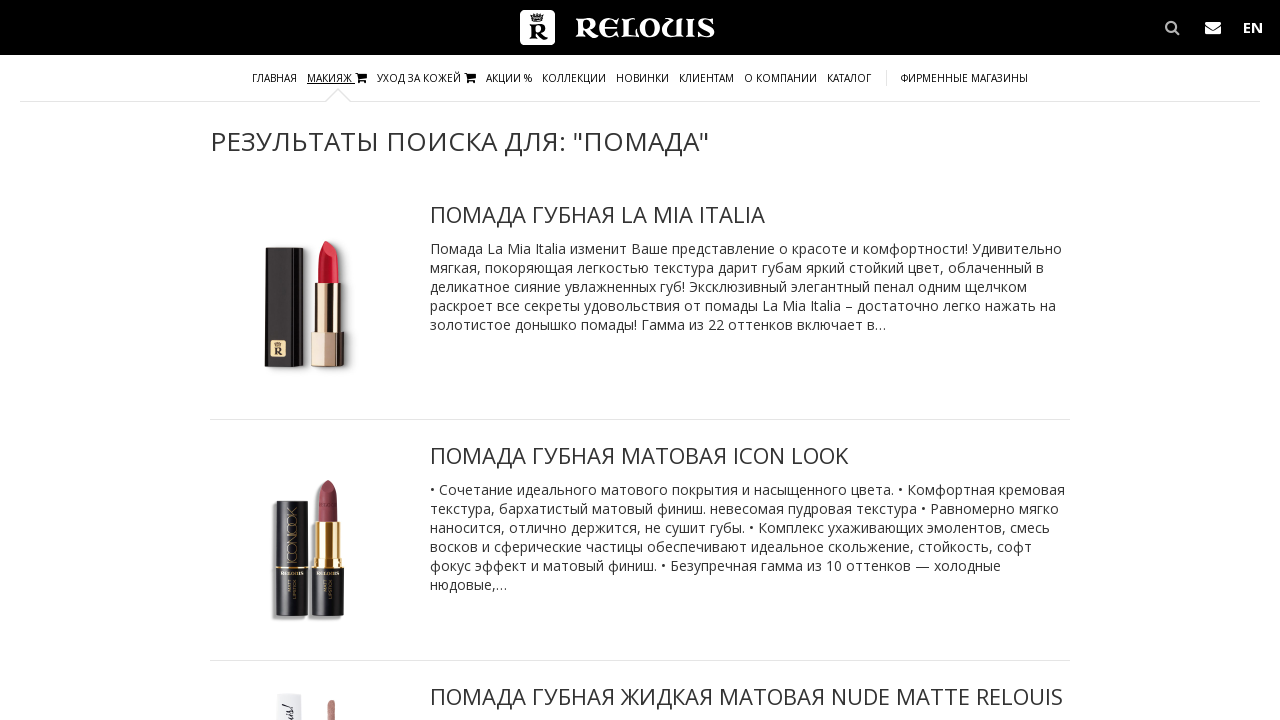

Search results page loaded
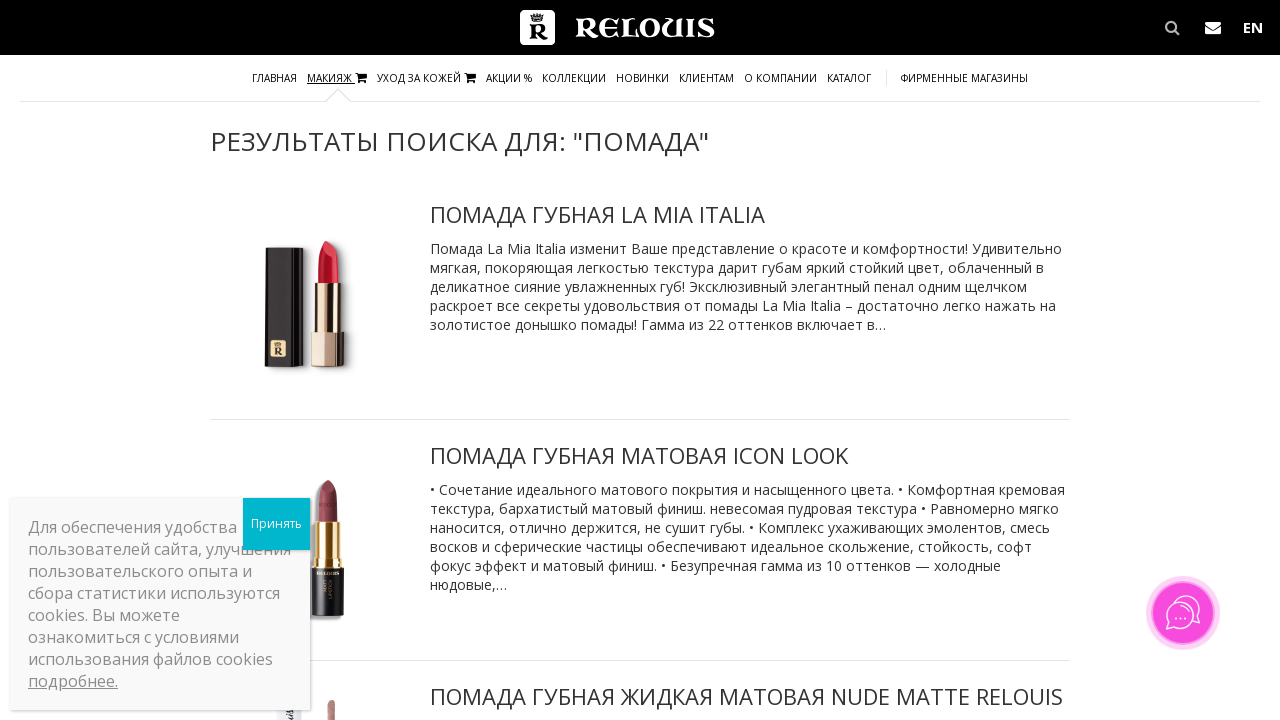

Verified page title contains search query 'Вы искали помада'
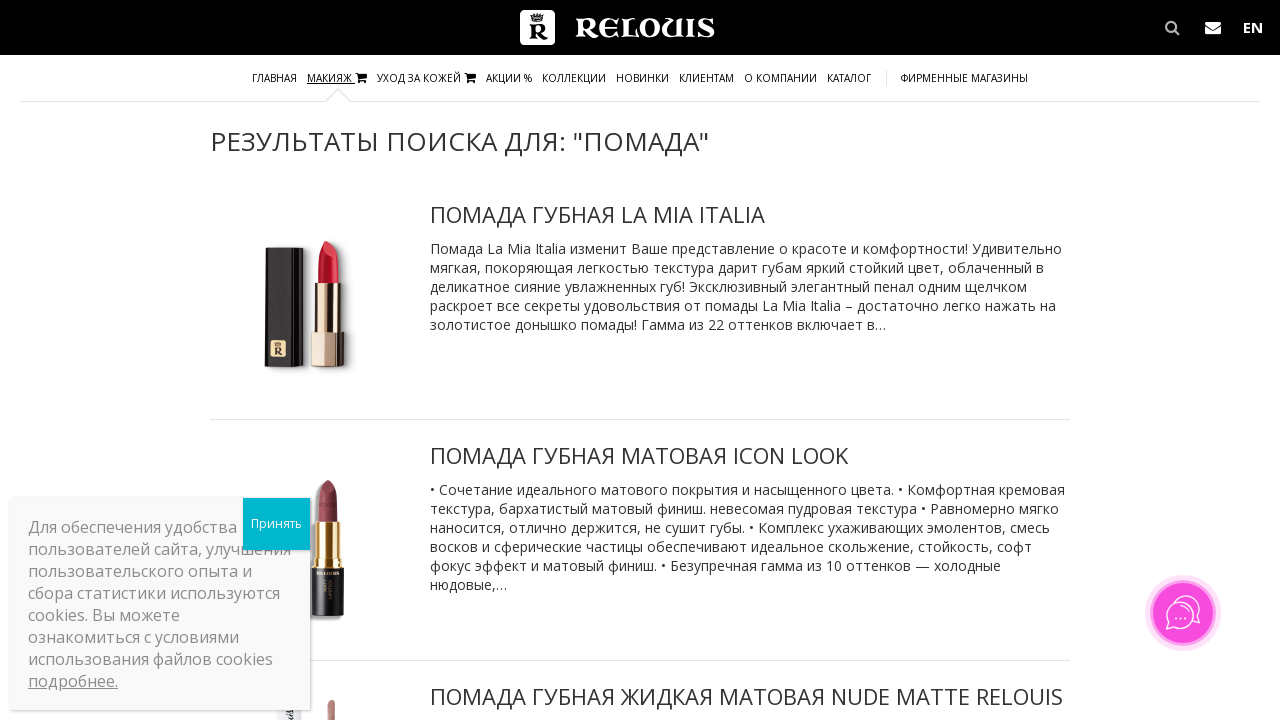

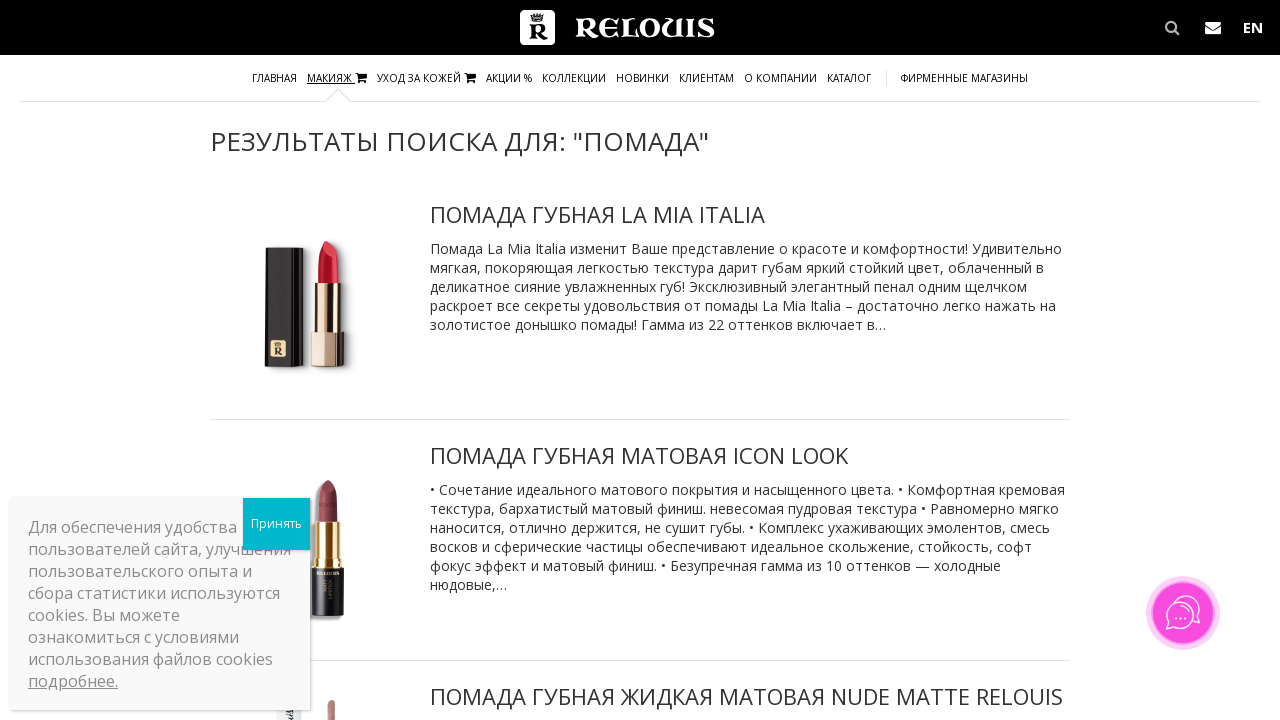